Tests clicking a timed alert button and waiting for the delayed alert to appear without explicitly handling it

Starting URL: https://demoqa.com/alerts

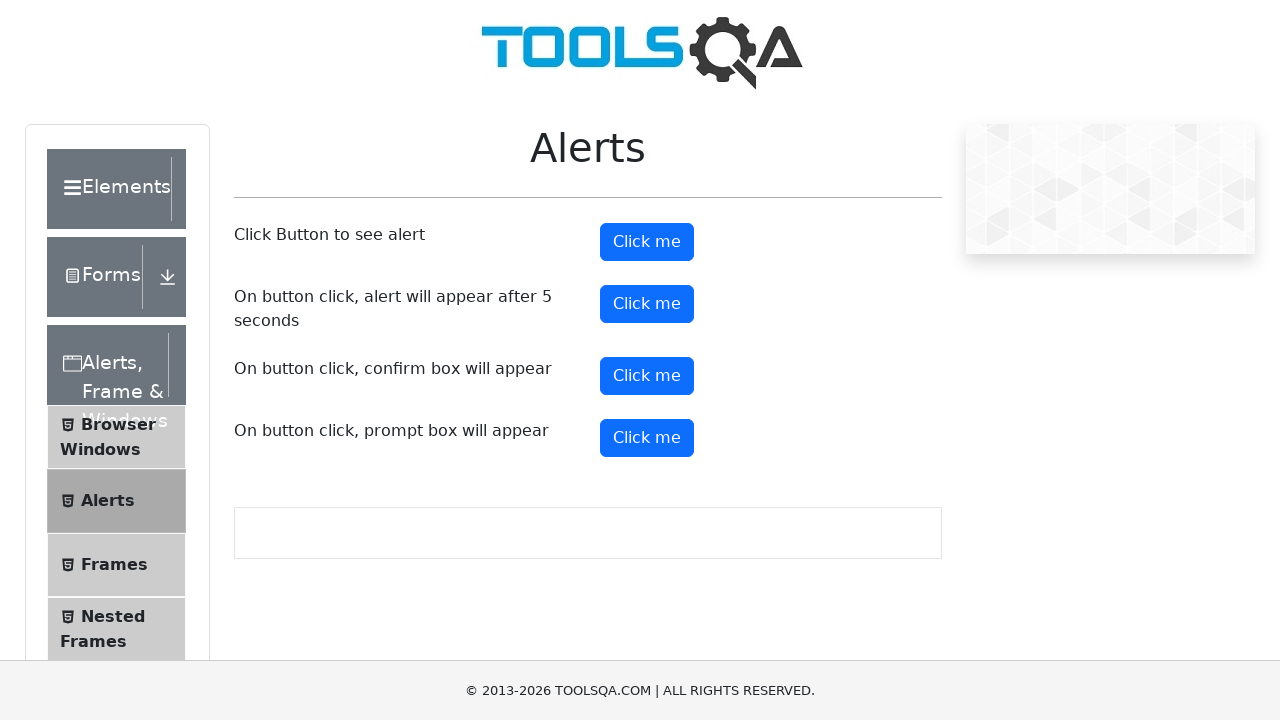

Set up dialog handler to accept alerts
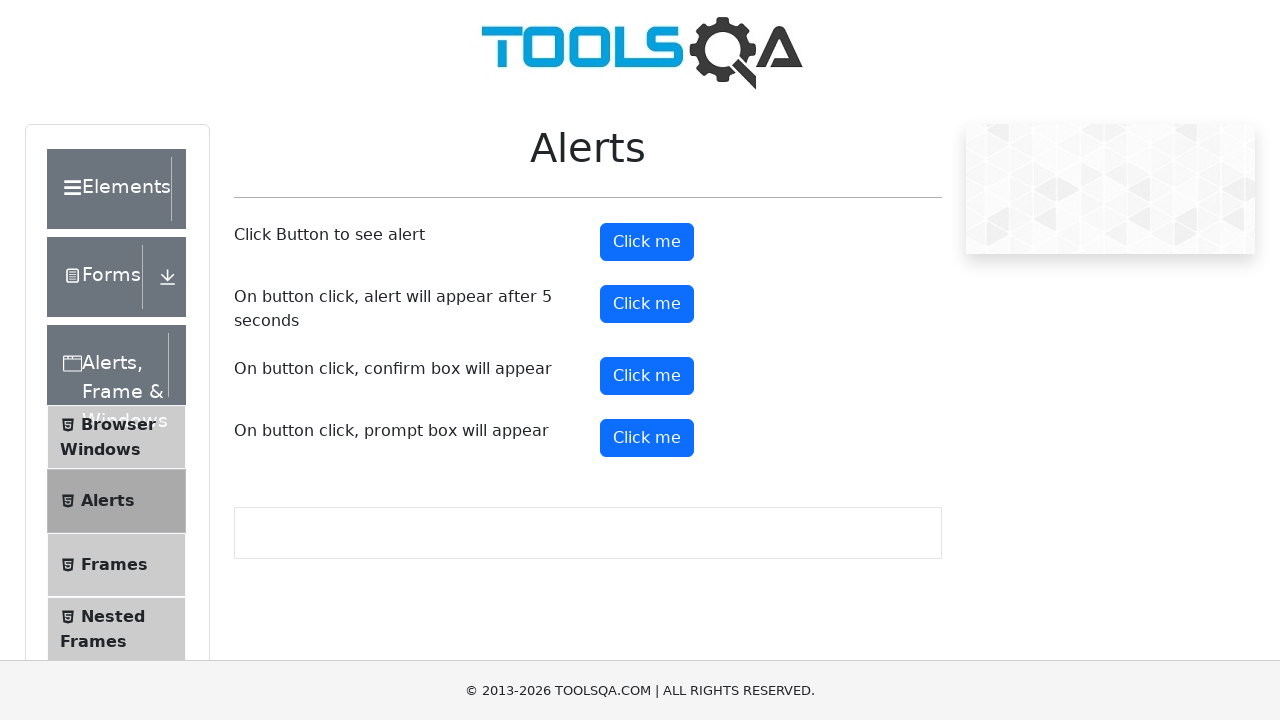

Clicked the timed alert button at (647, 304) on #timerAlertButton
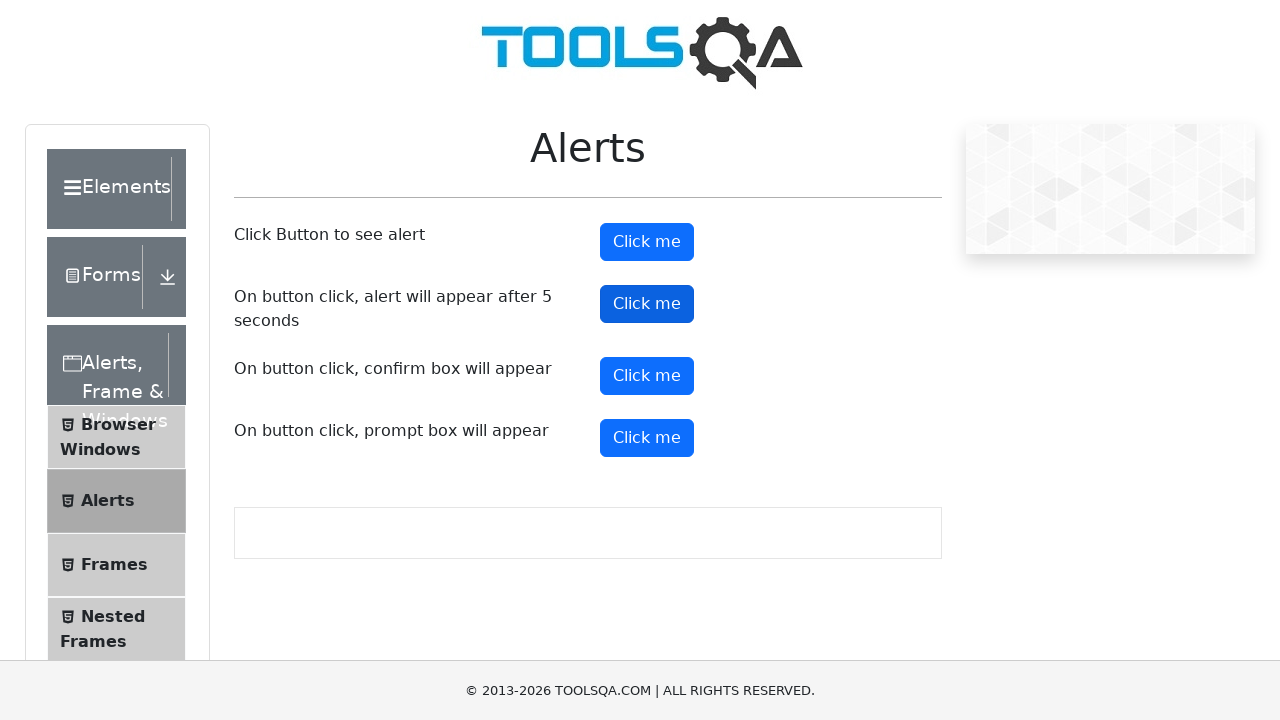

Waited 6 seconds for the delayed alert to appear and be handled
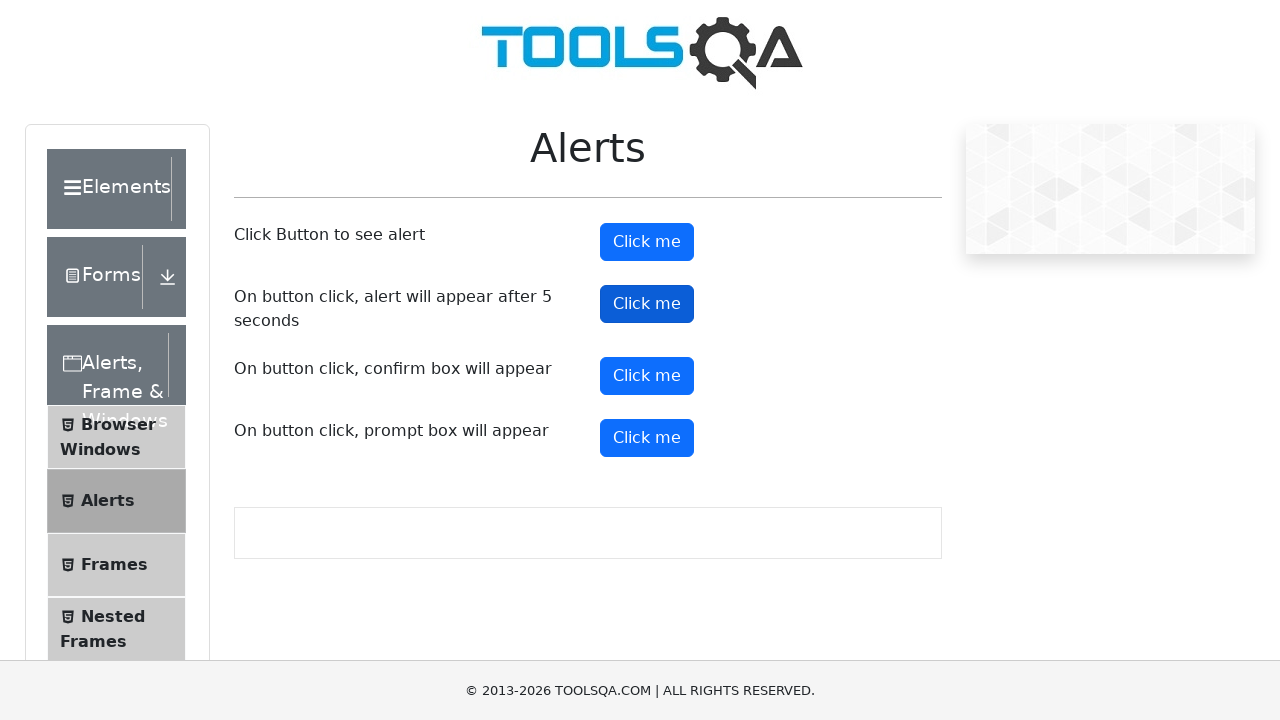

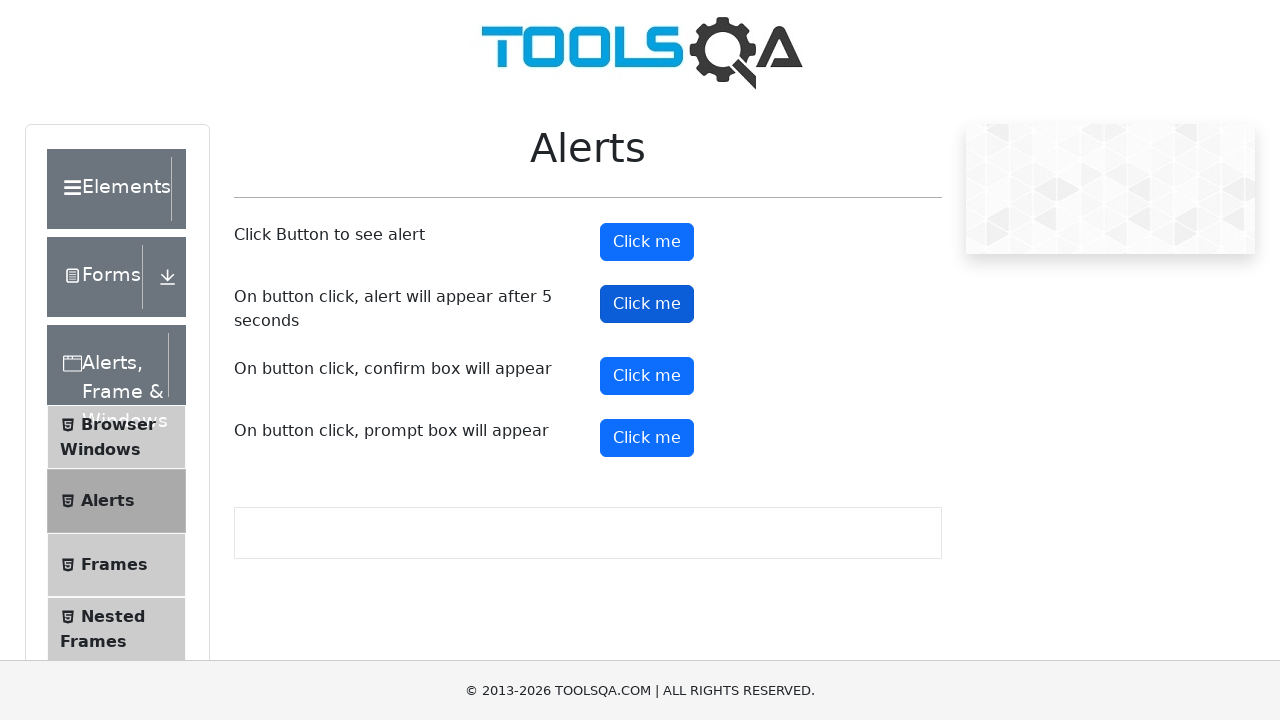